Tests an explicit wait scenario by waiting for a price element to display '100', then clicking a button, calculating an answer based on a displayed value using a mathematical formula, filling in the answer field, and submitting the form.

Starting URL: http://suninjuly.github.io/explicit_wait2.html

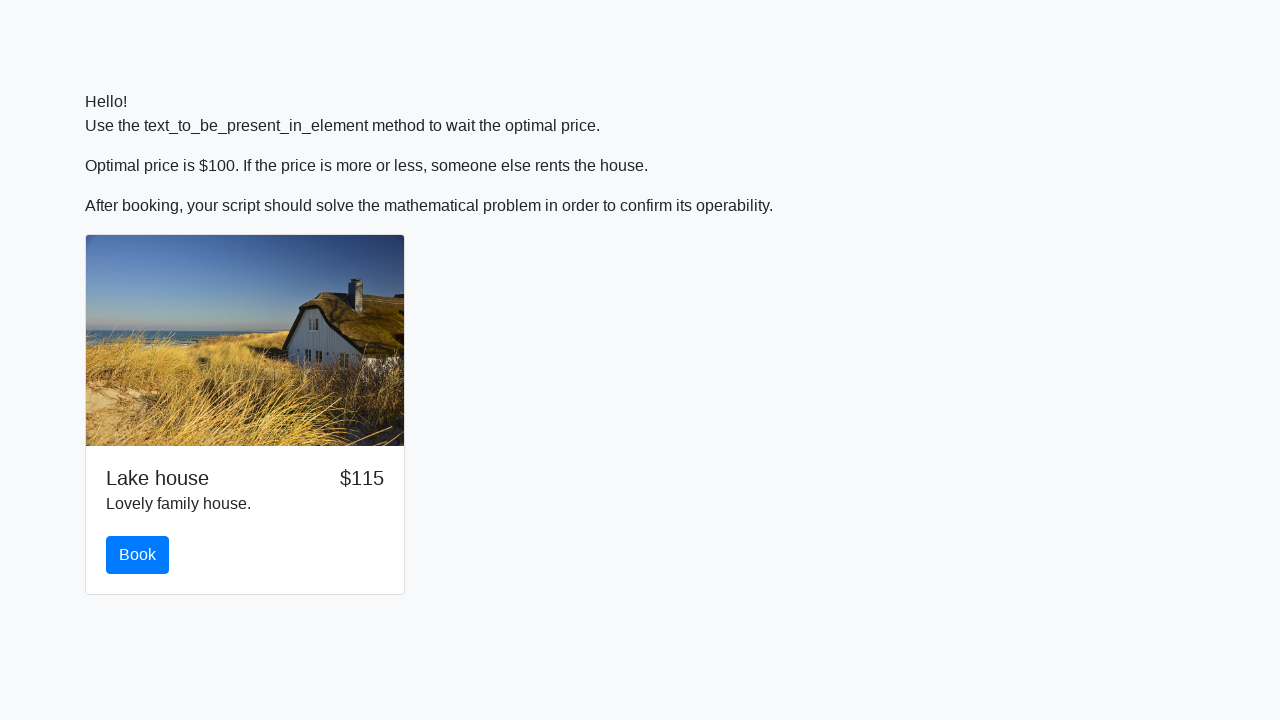

Waited for price element to display '100'
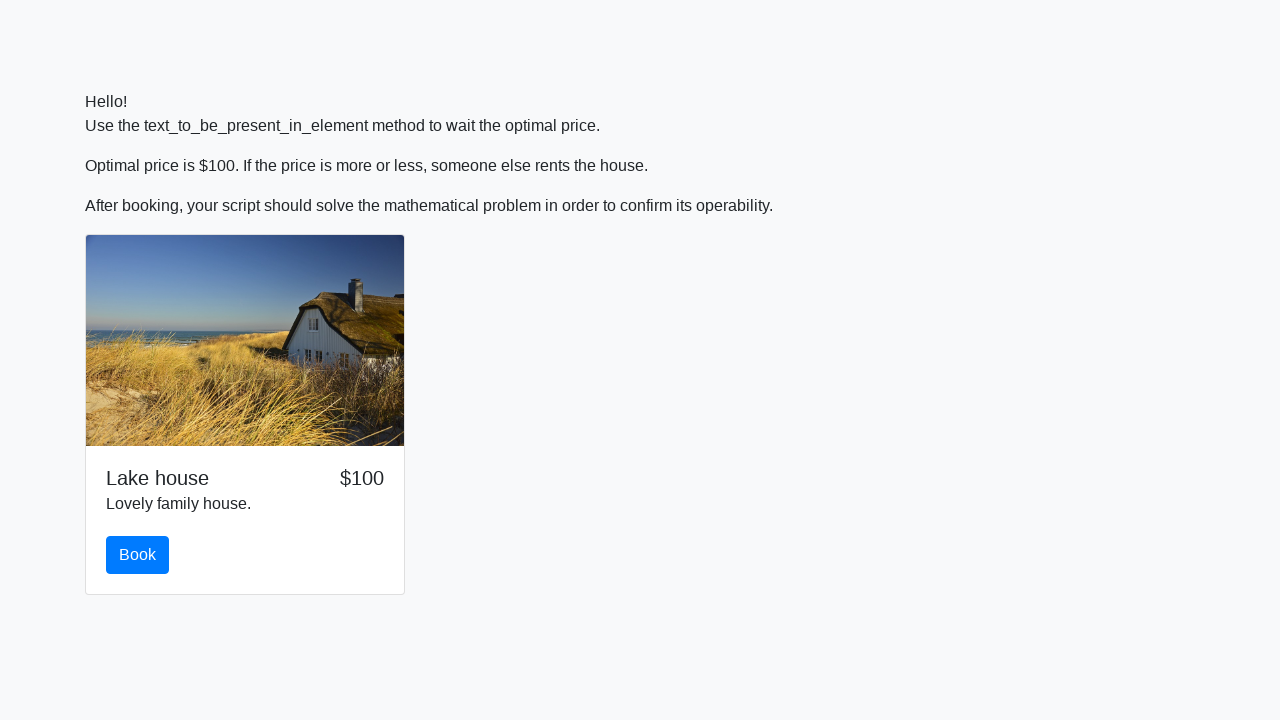

Clicked the primary button to proceed at (138, 555) on .btn.btn-primary
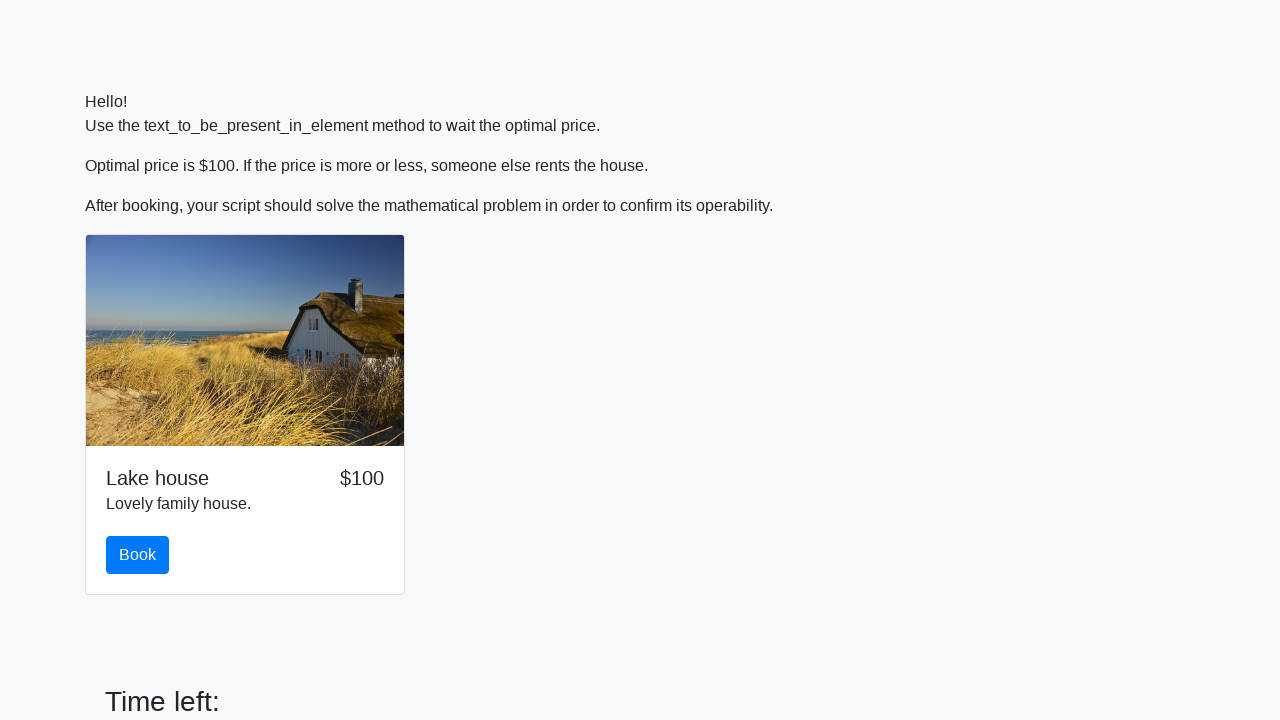

Retrieved x value from input_value element: 424
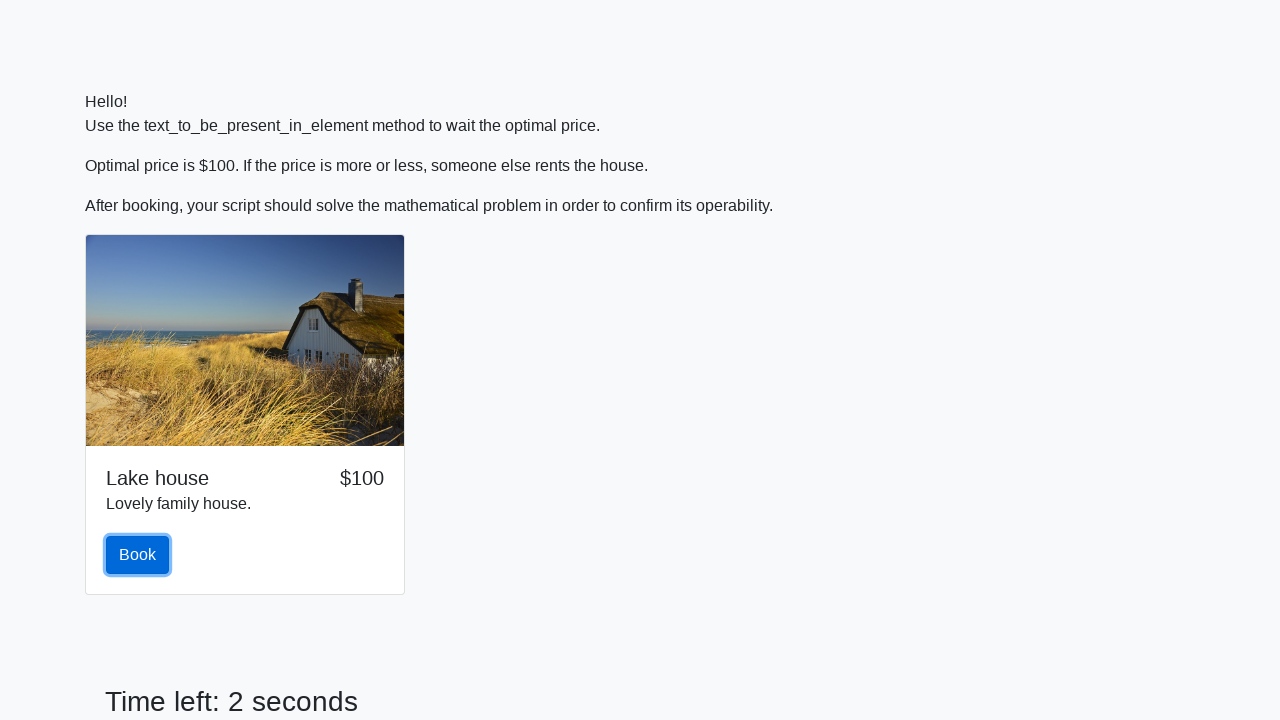

Calculated answer using mathematical formula: 0.31994964691100886
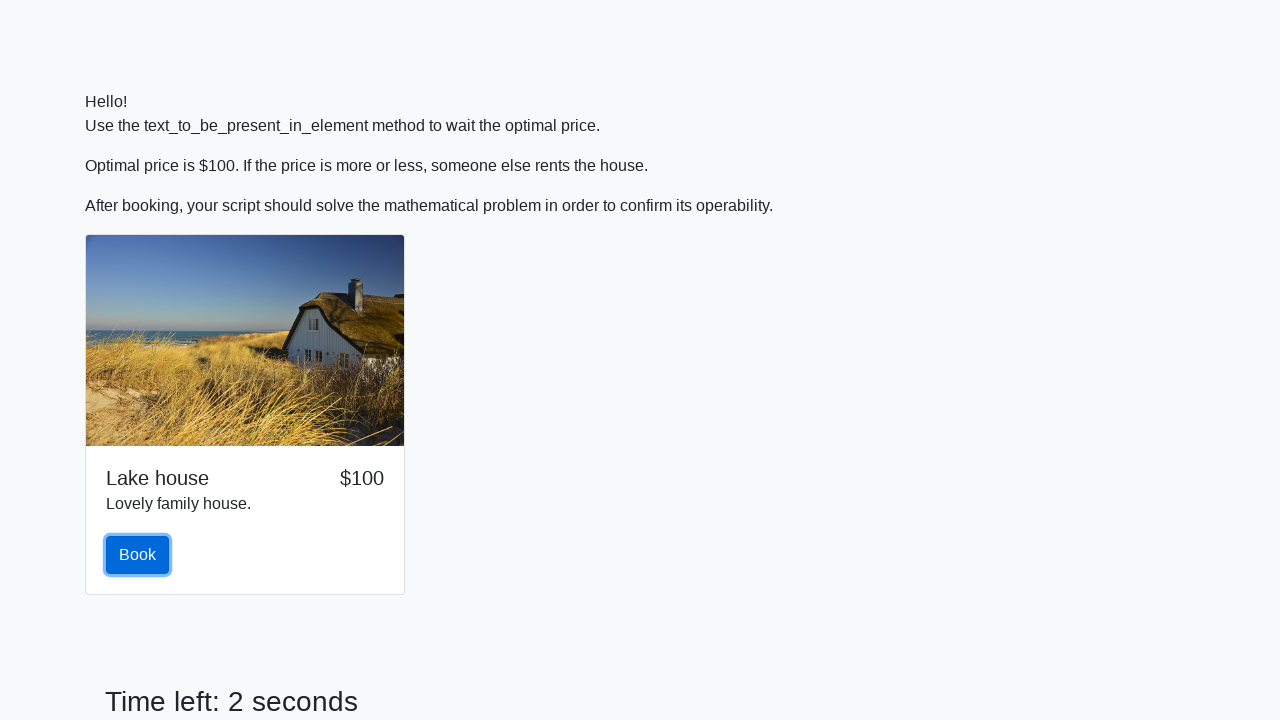

Filled answer field with calculated value: 0.31994964691100886 on #answer
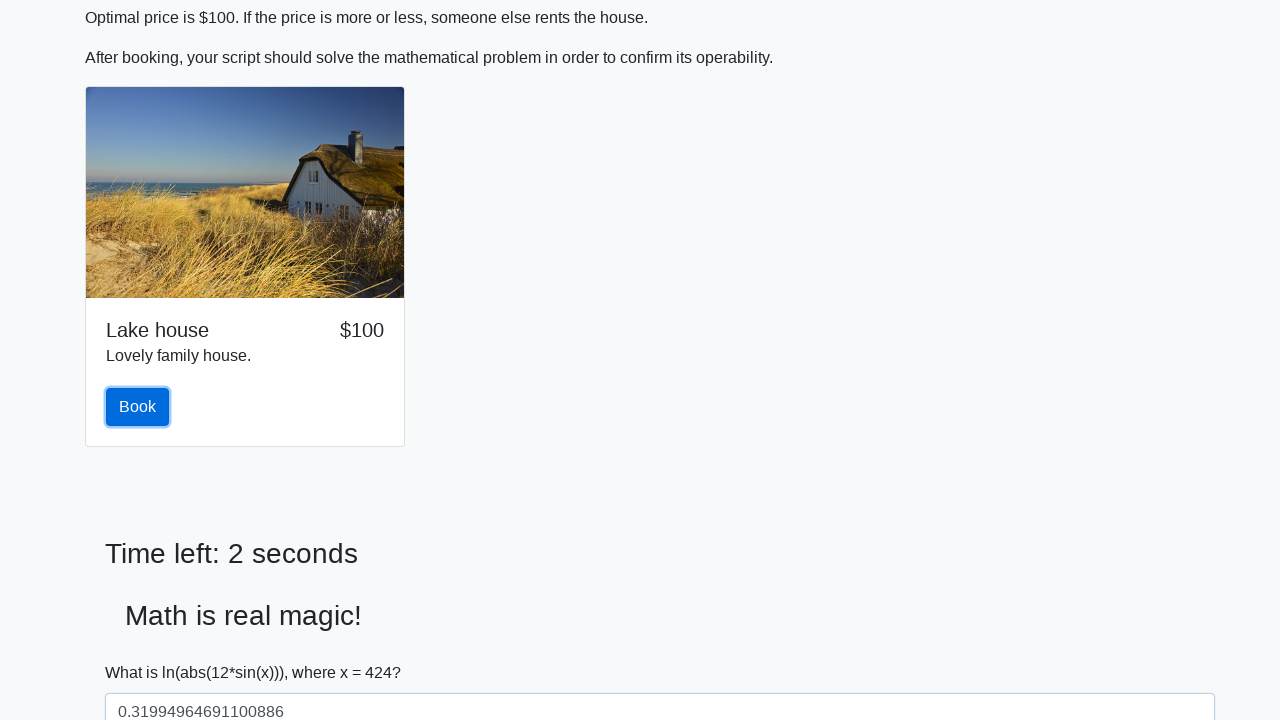

Clicked the solve button to submit the form at (143, 651) on #solve
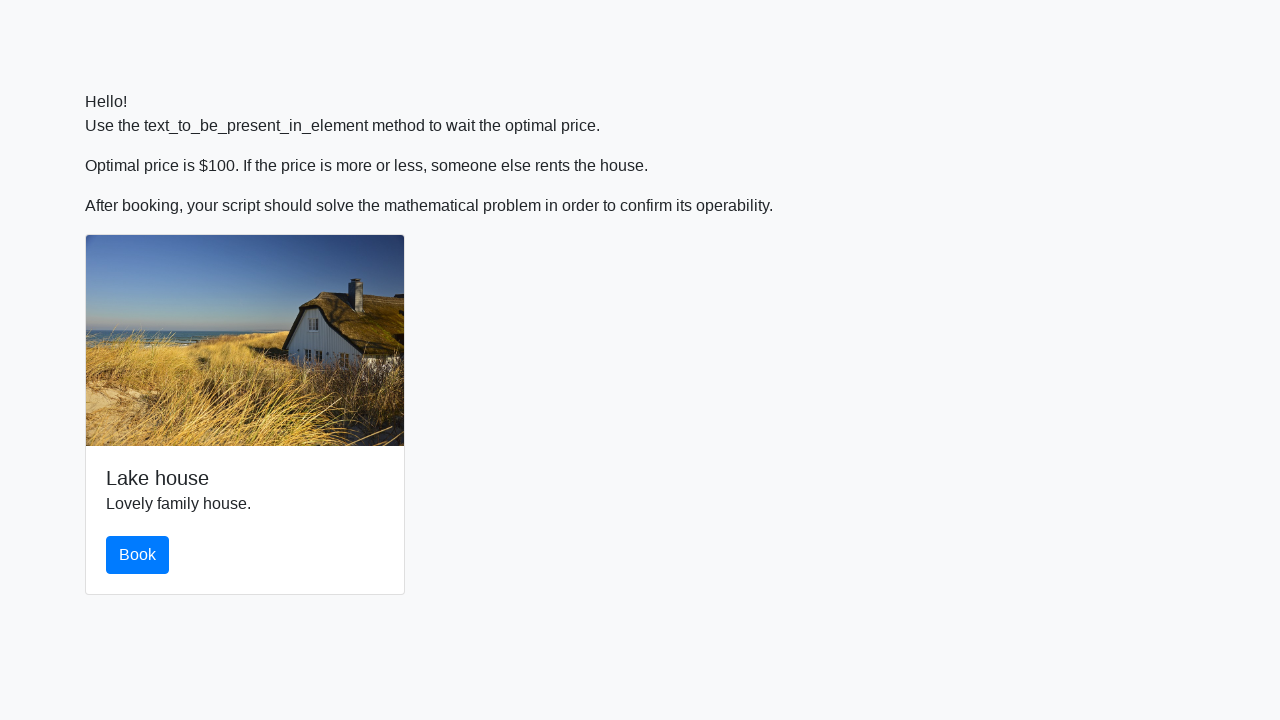

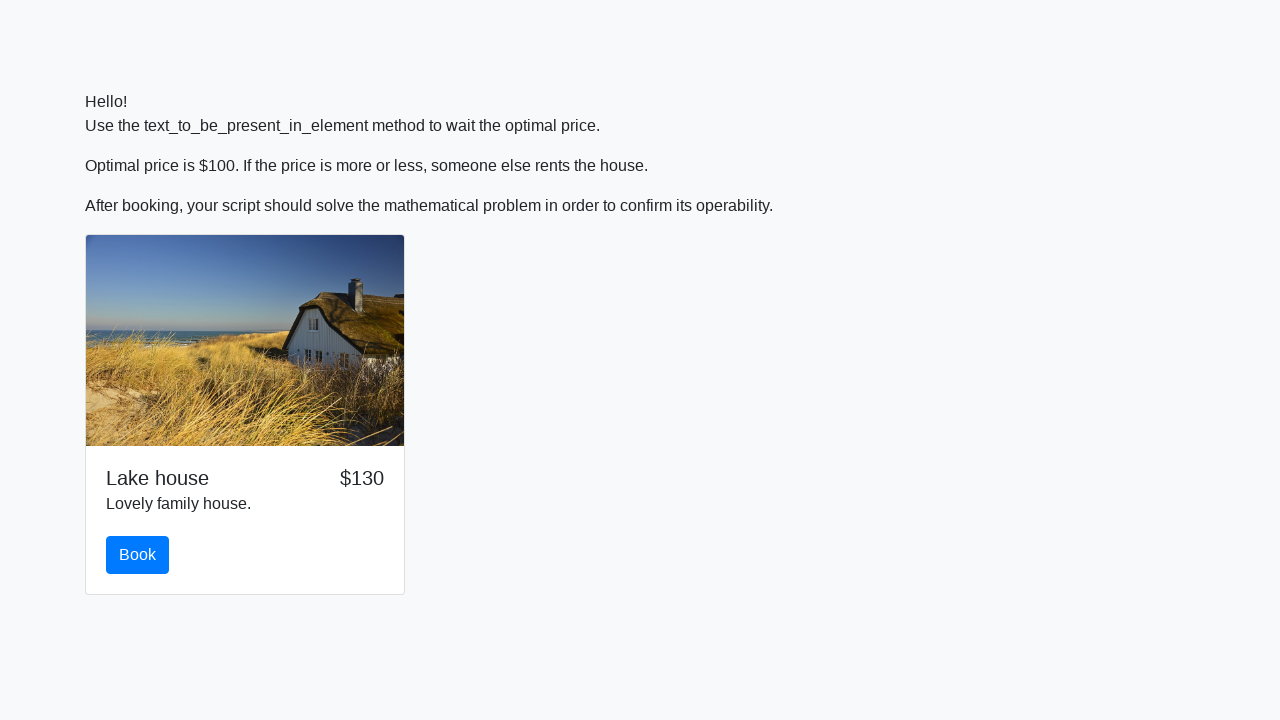